Tests hover functionality by hovering over three user profile pictures in sequence to reveal hidden content

Starting URL: https://the-internet.herokuapp.com/hovers

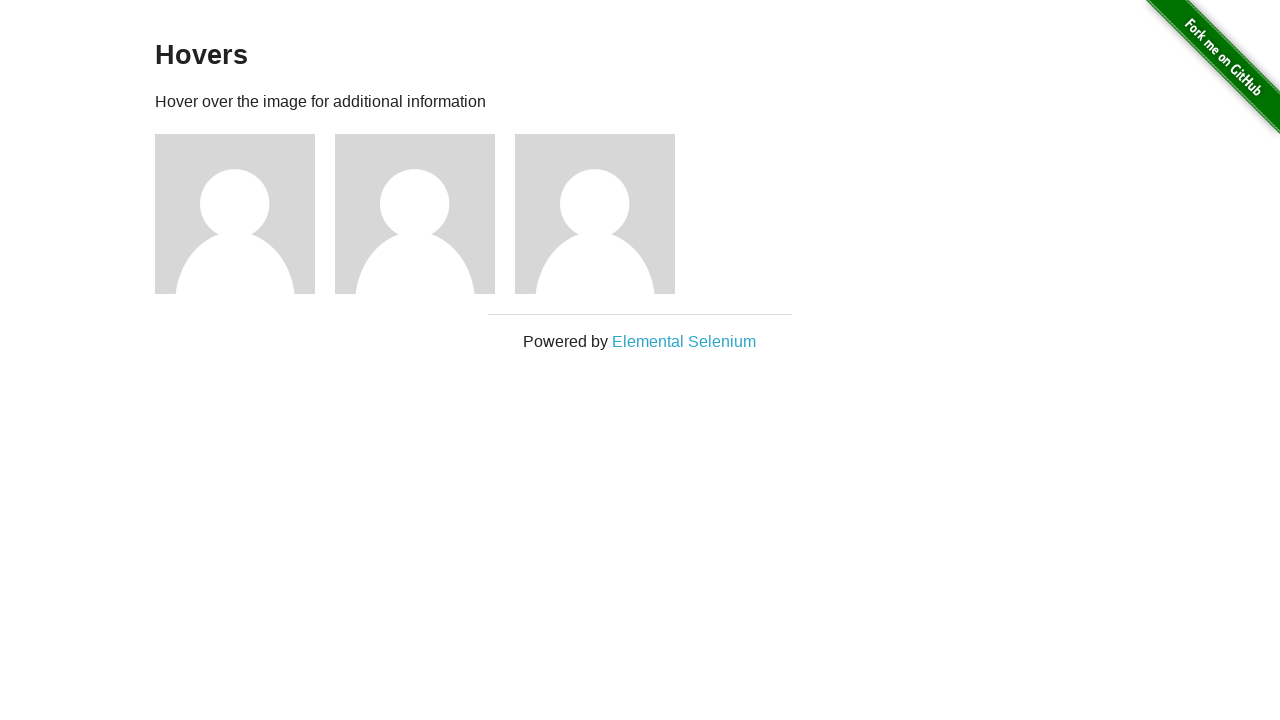

Hovered over first user profile picture at (245, 214) on div.figure:nth-of-type(1)
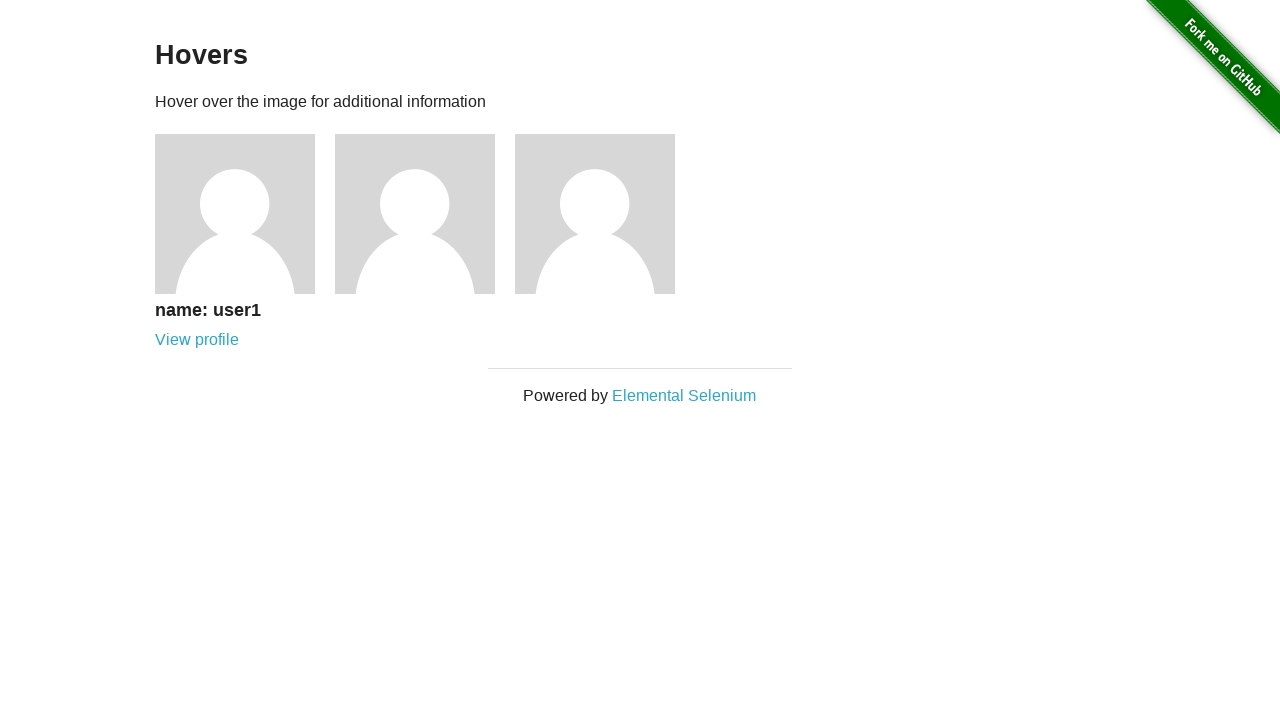

Waited 500ms for hidden content to reveal on first profile
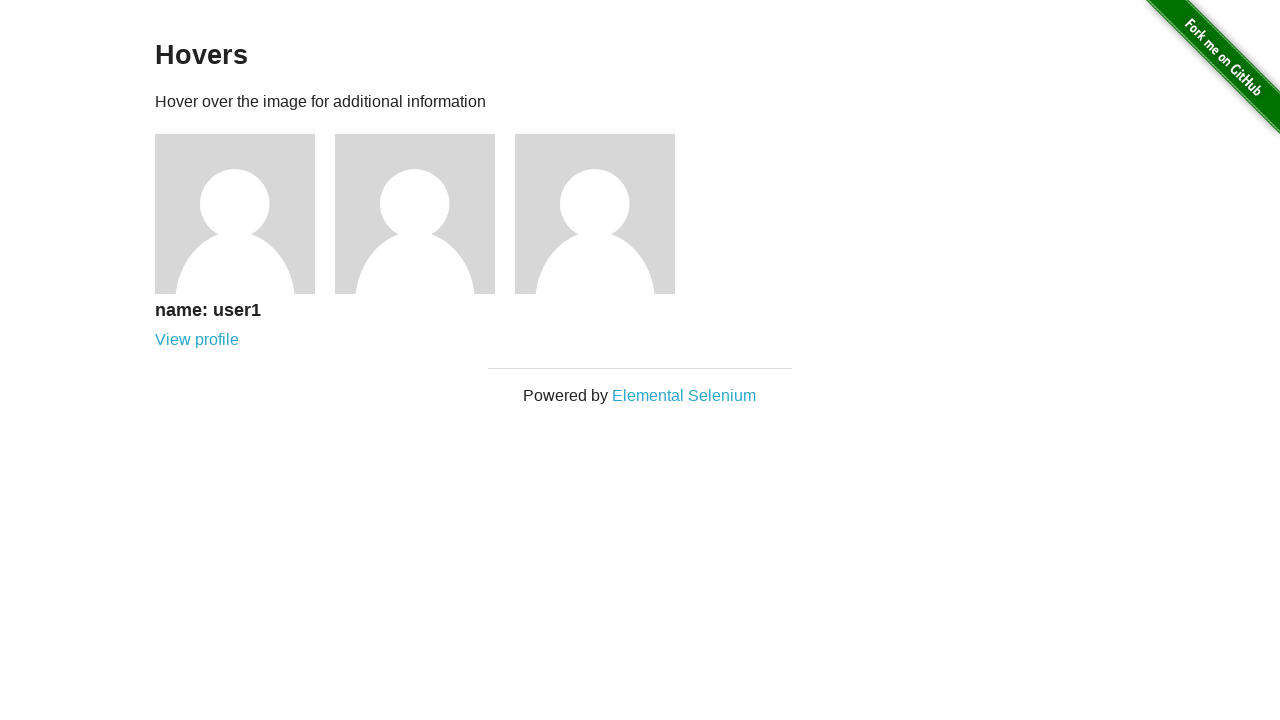

Hovered over second user profile picture at (425, 214) on div.figure:nth-of-type(2)
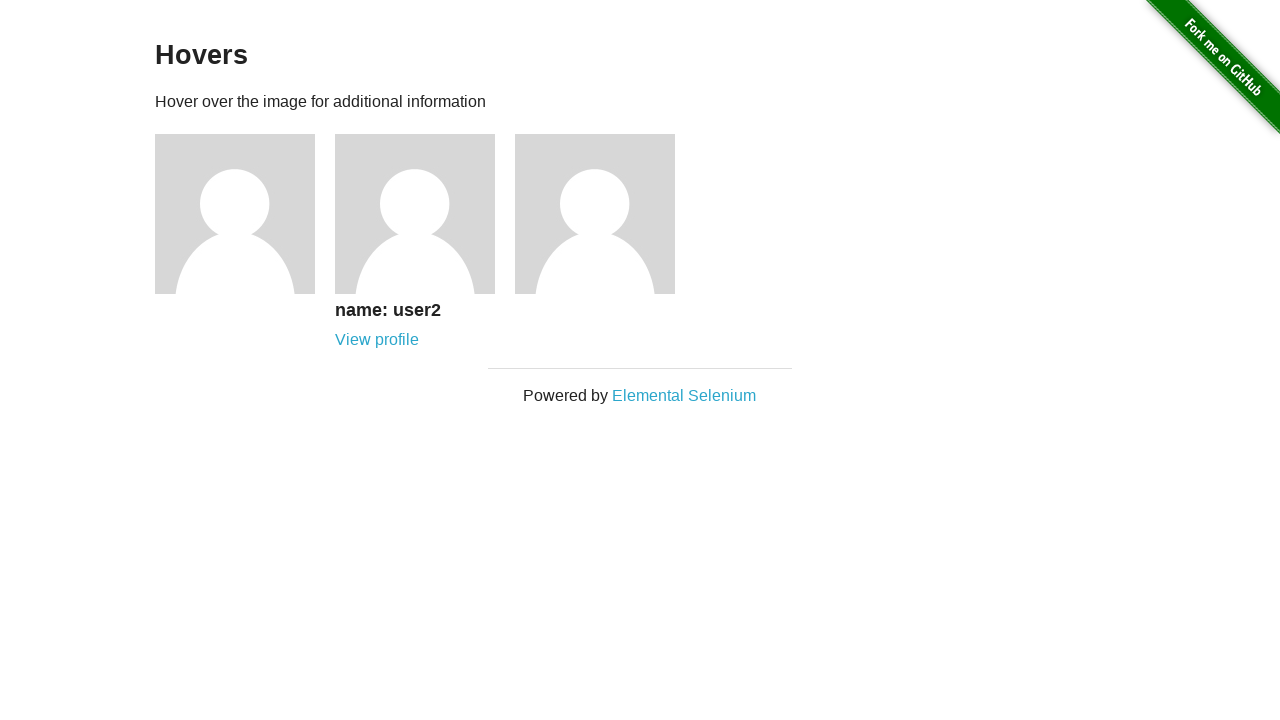

Waited 500ms for hidden content to reveal on second profile
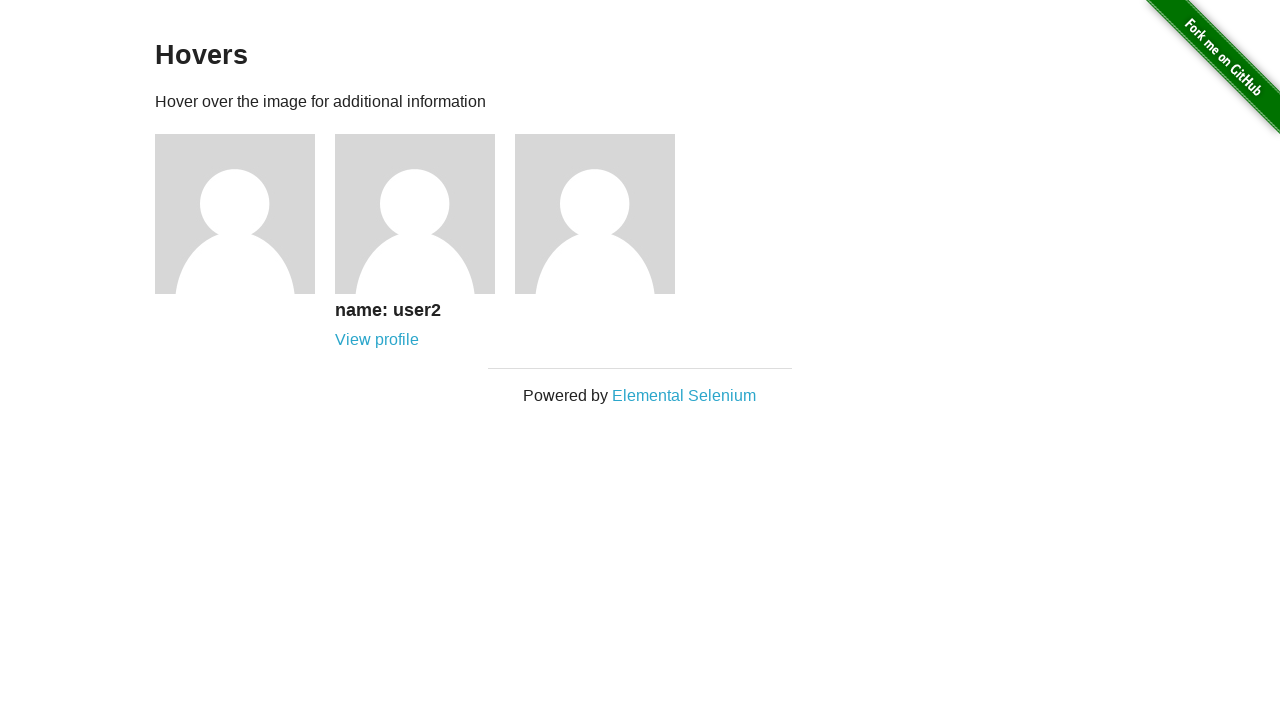

Hovered over third user profile picture at (605, 214) on div.figure:nth-of-type(3)
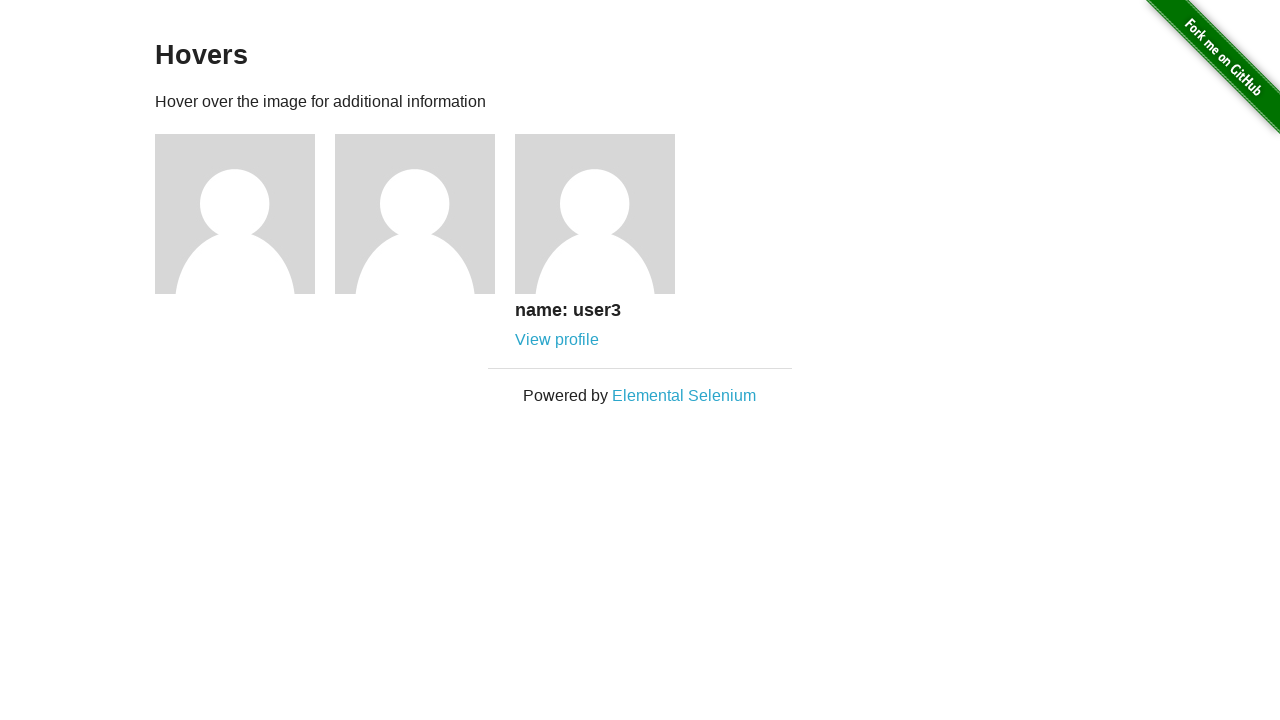

Waited 500ms for hidden content to reveal on third profile
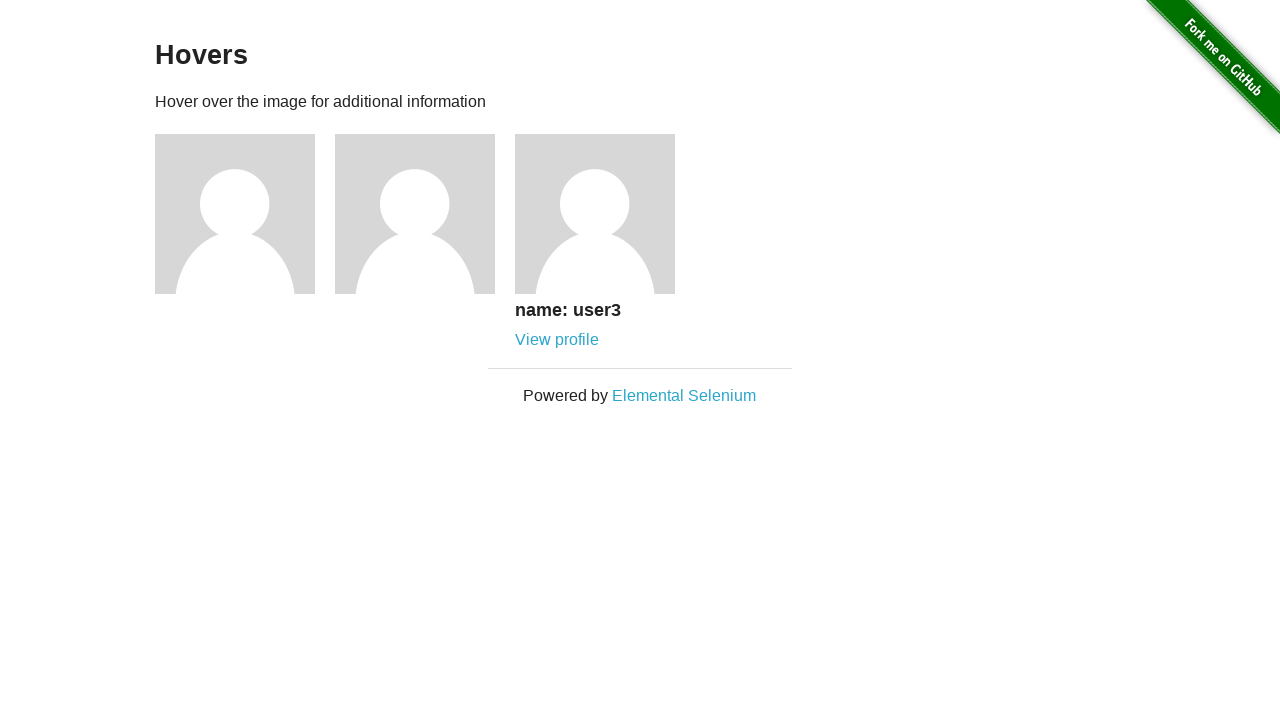

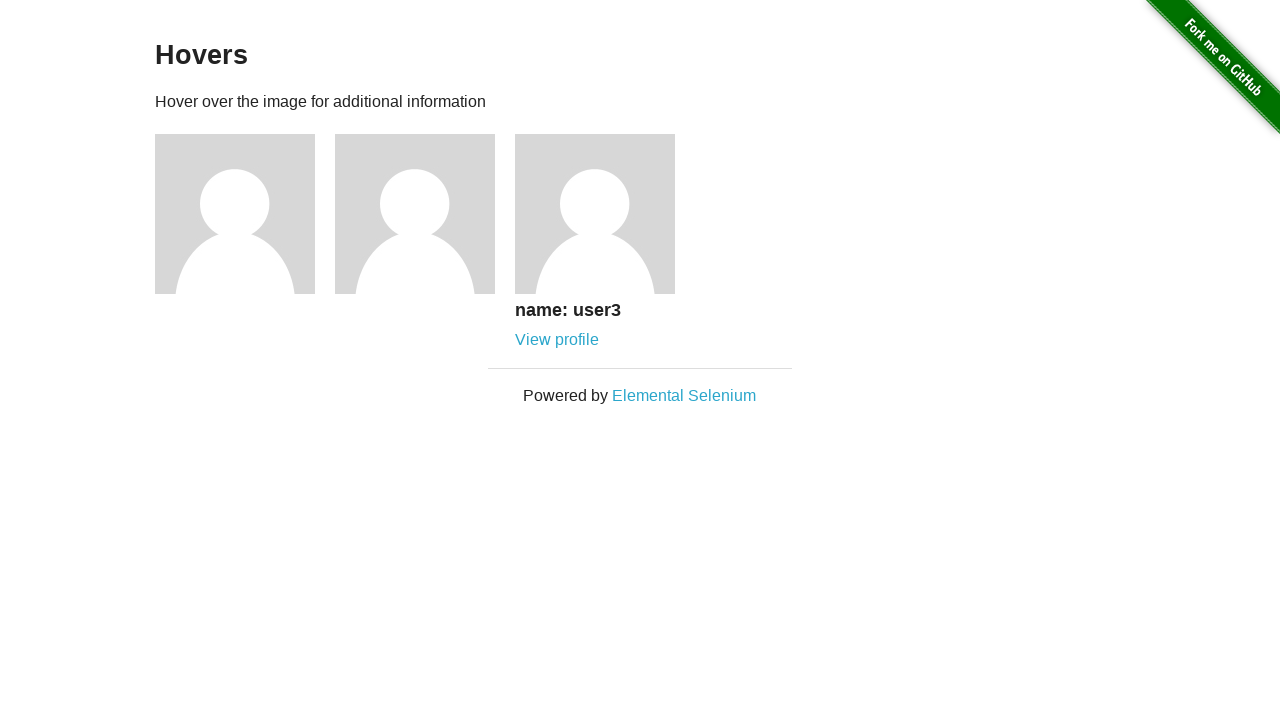